Tests JavaScript alert/confirm box functionality by clicking a button to generate a confirm dialog, verifying the alert text, and accepting the alert.

Starting URL: http://demo.automationtalks.com/DemoQAapplication/DemoQa/demoqa.com/AlertMessage/index.html

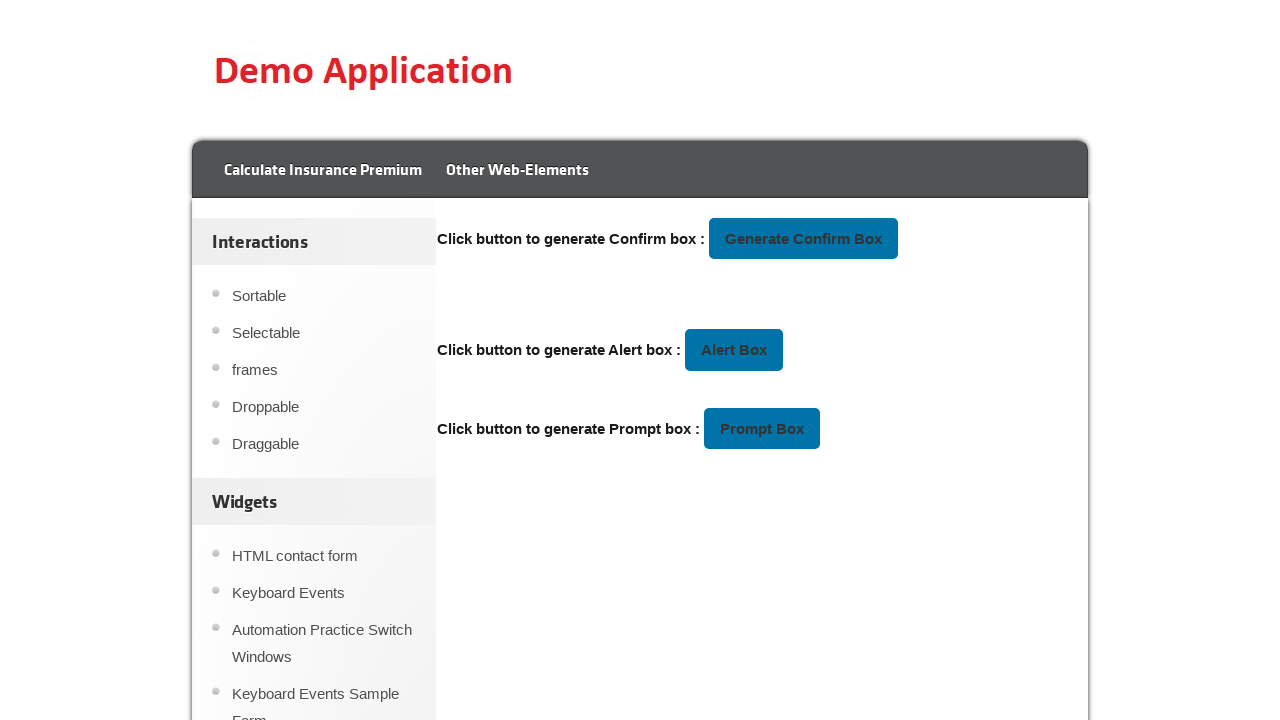

Set up dialog handler to capture and accept alerts
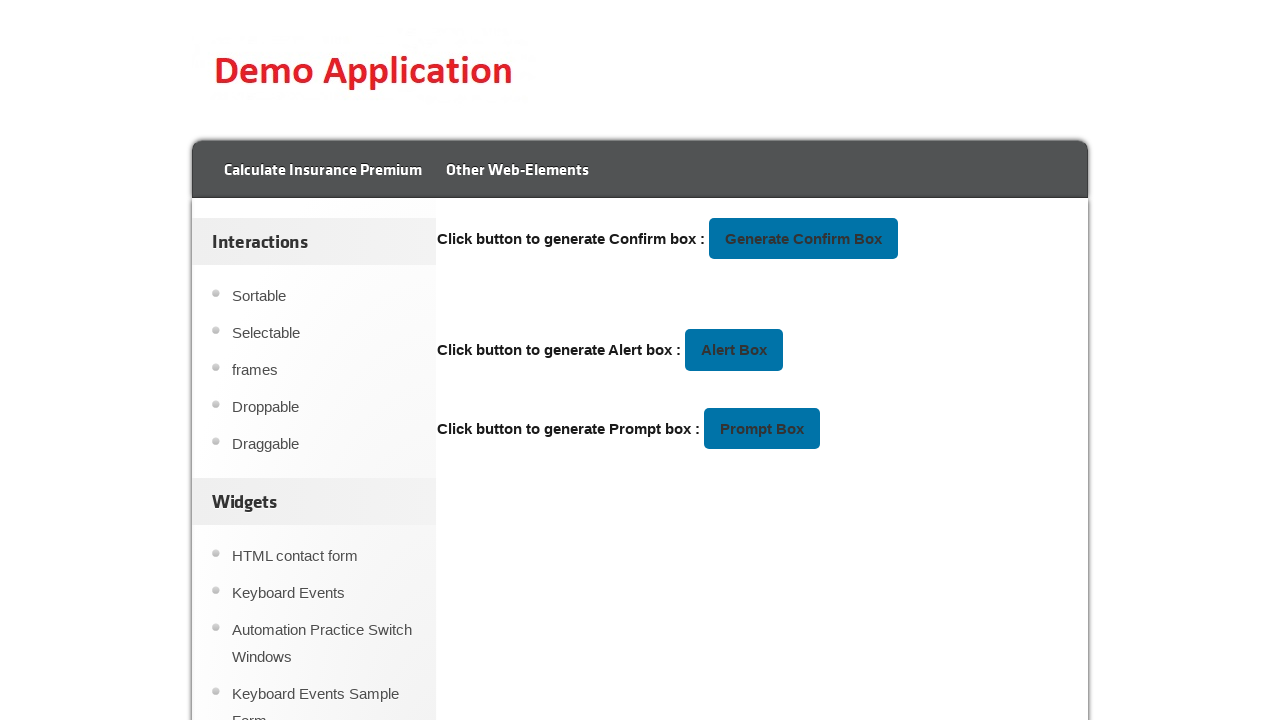

Clicked 'Generate Confirm Box' button to trigger alert at (804, 239) on xpath=//button[text()='Generate Confirm Box']
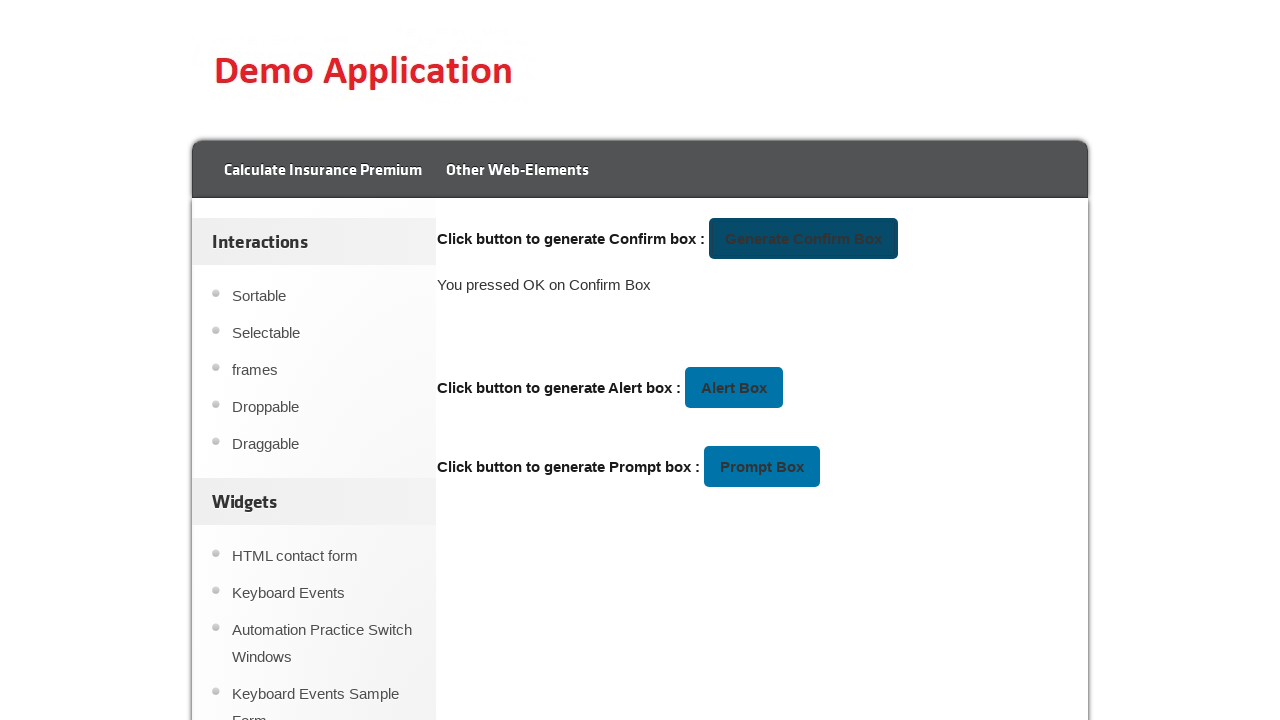

Waited 2 seconds for dialog to be handled
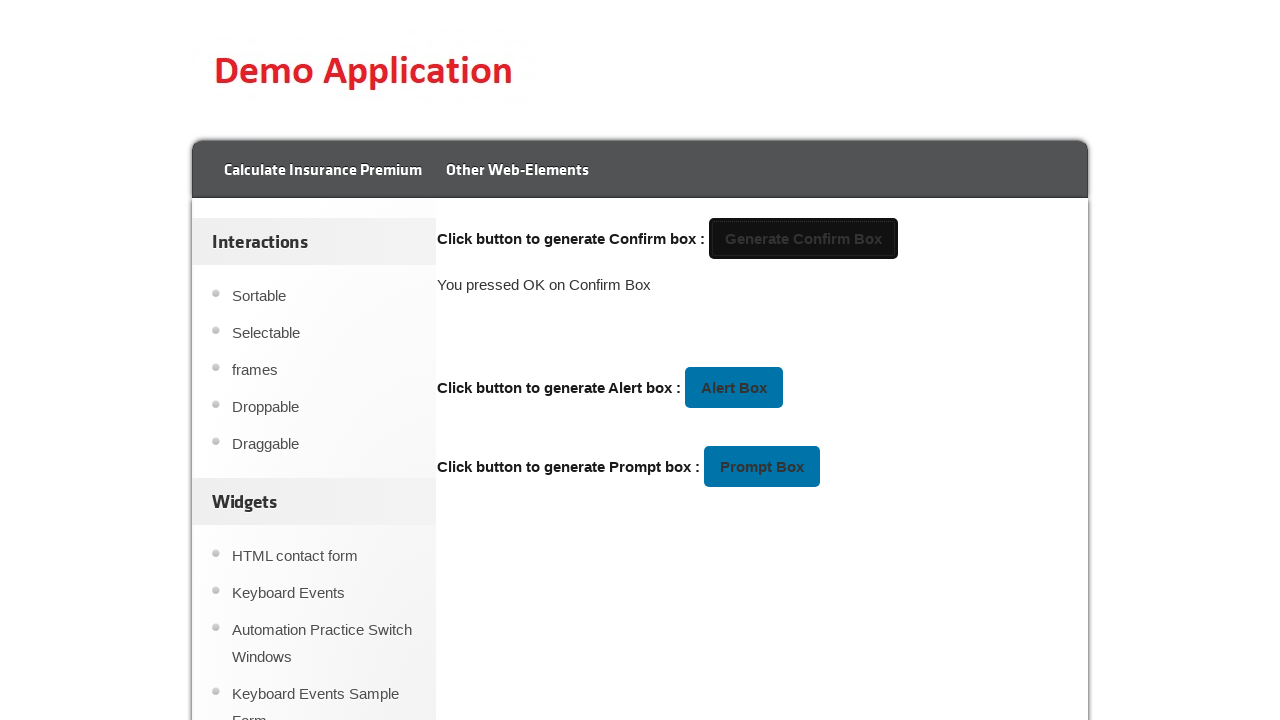

Verified alert text matches expected message 'This is Alert Text here !!!!' 
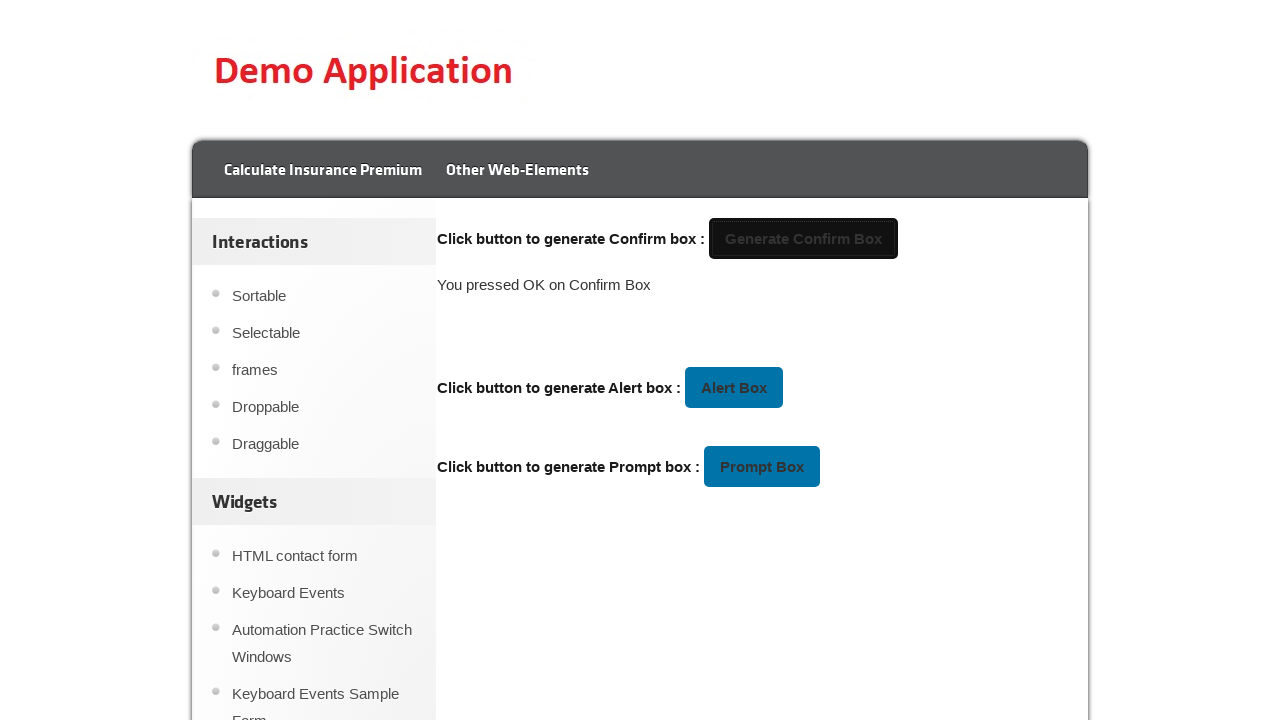

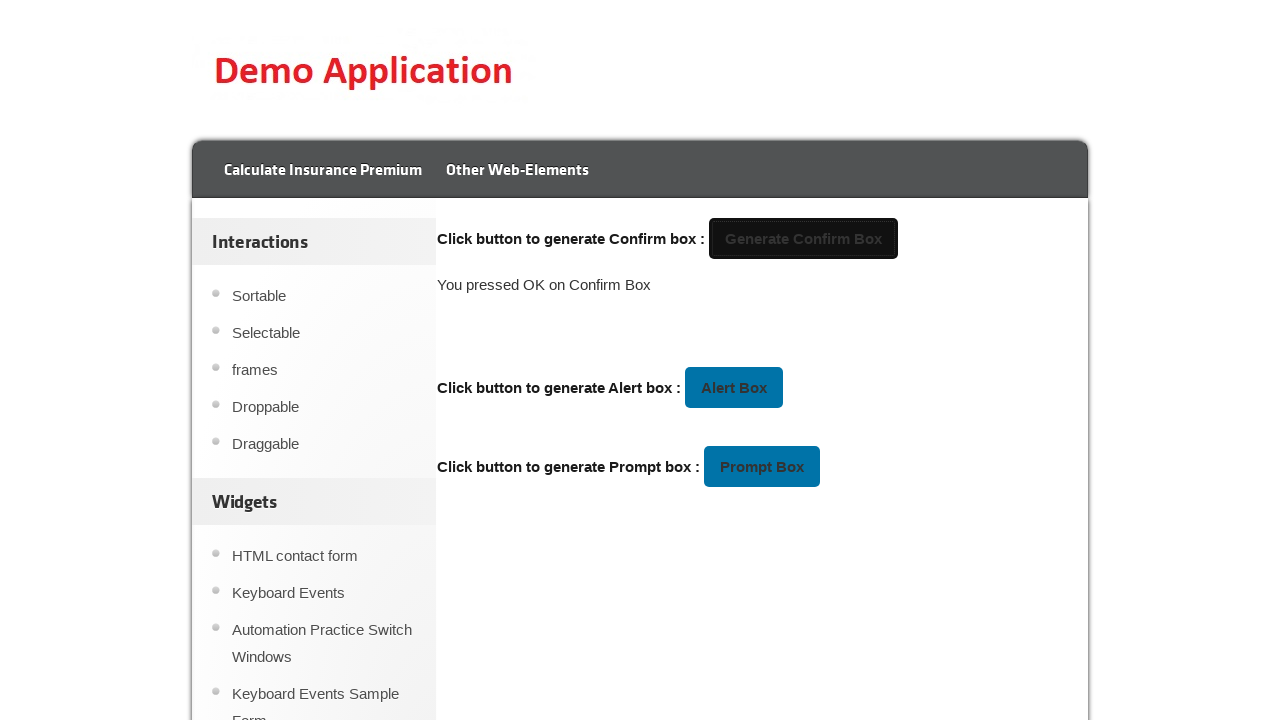